Tests table filtering functionality by entering a search query and verifying that filtered results contain the search term

Starting URL: https://rahulshettyacademy.com/seleniumPractise/#/offers

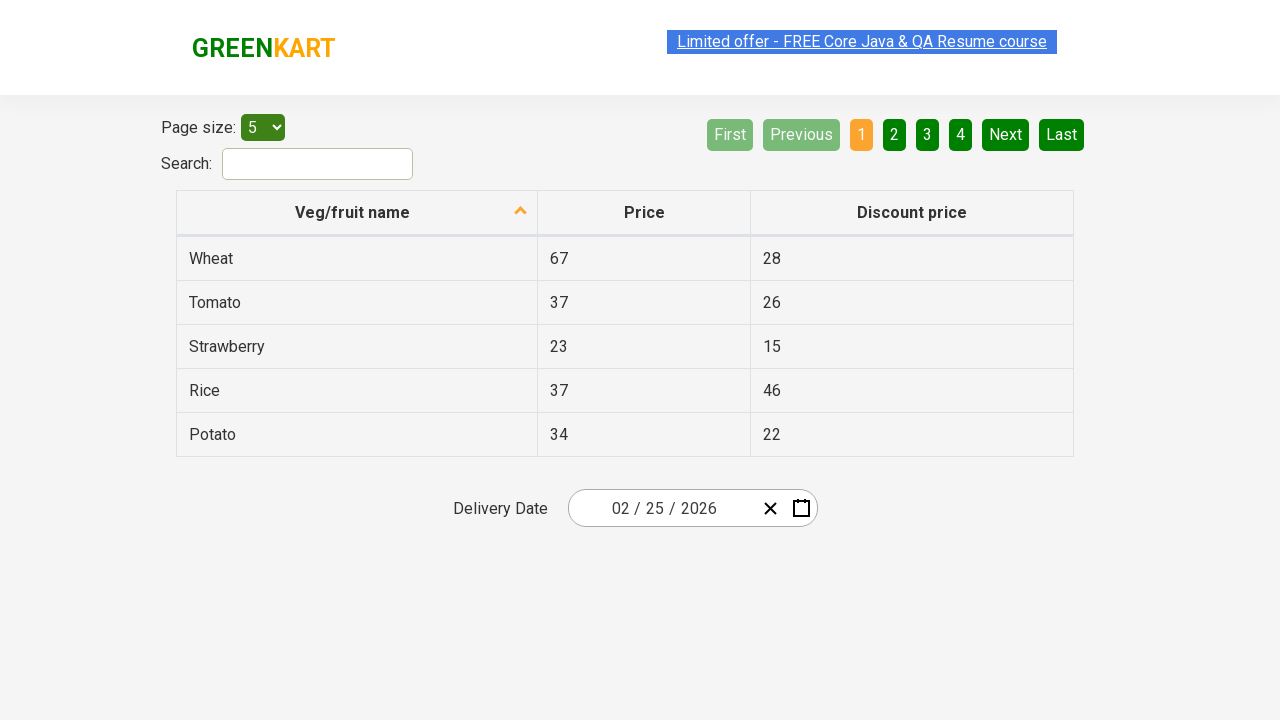

Entered 'ch' in the search field on #search-field
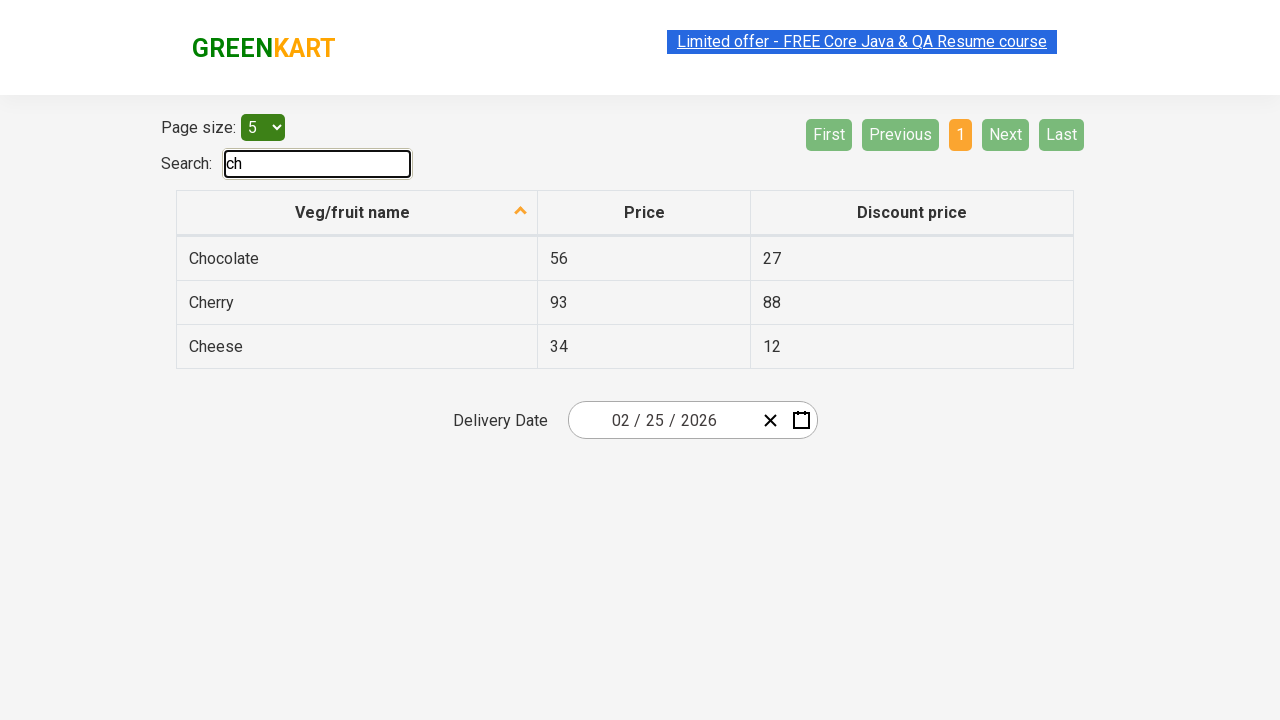

Waited 2 seconds for table to update with filtered results
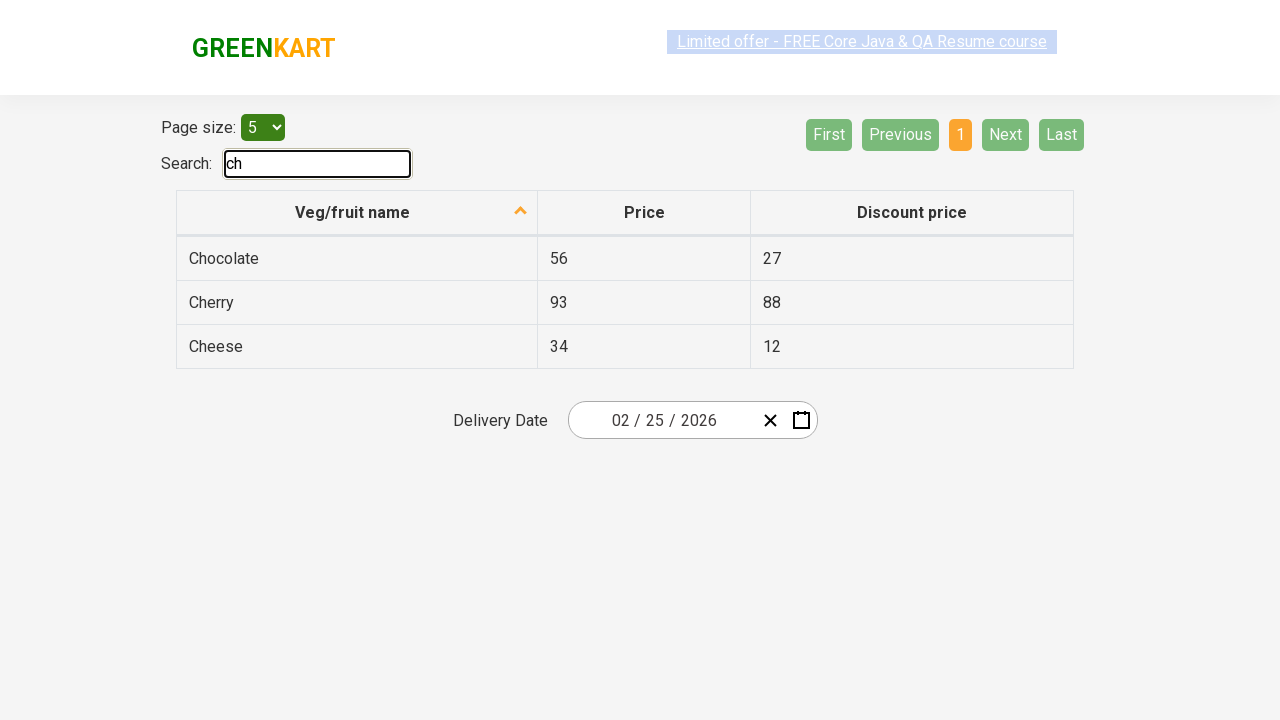

Retrieved all filtered items from the first column of the table
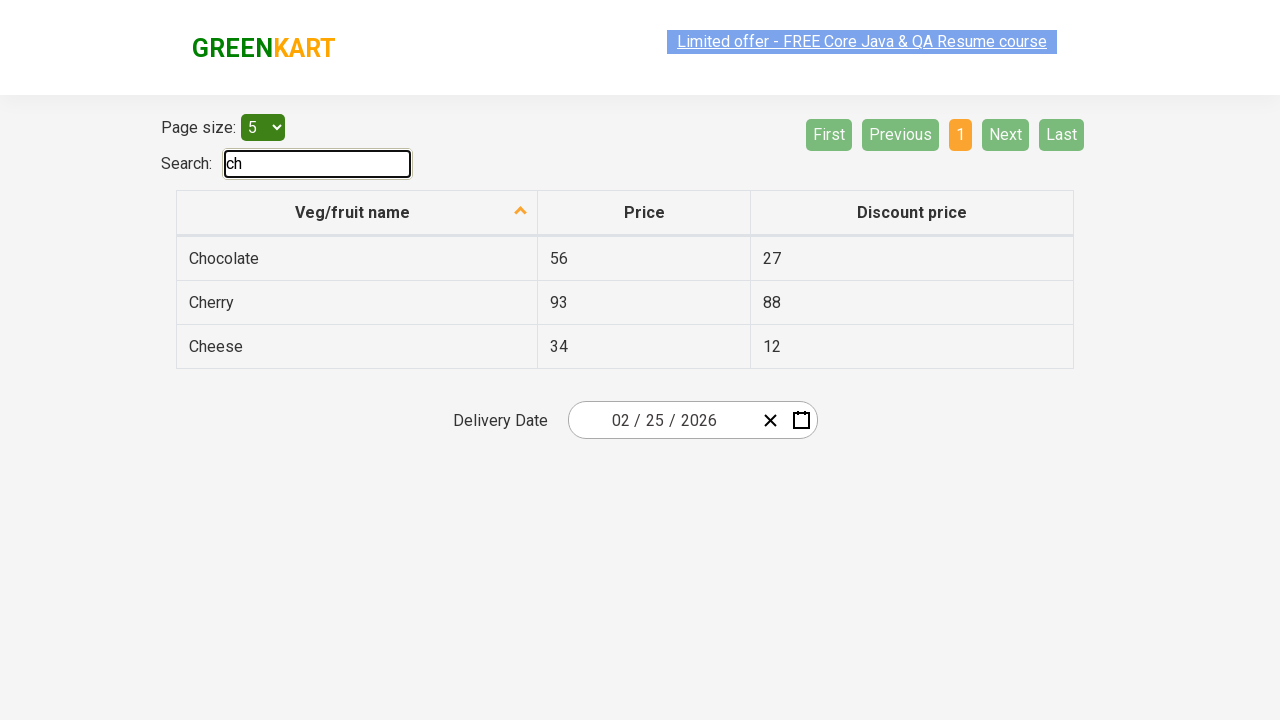

Verified that filtered item 'chocolate' contains search term 'ch'
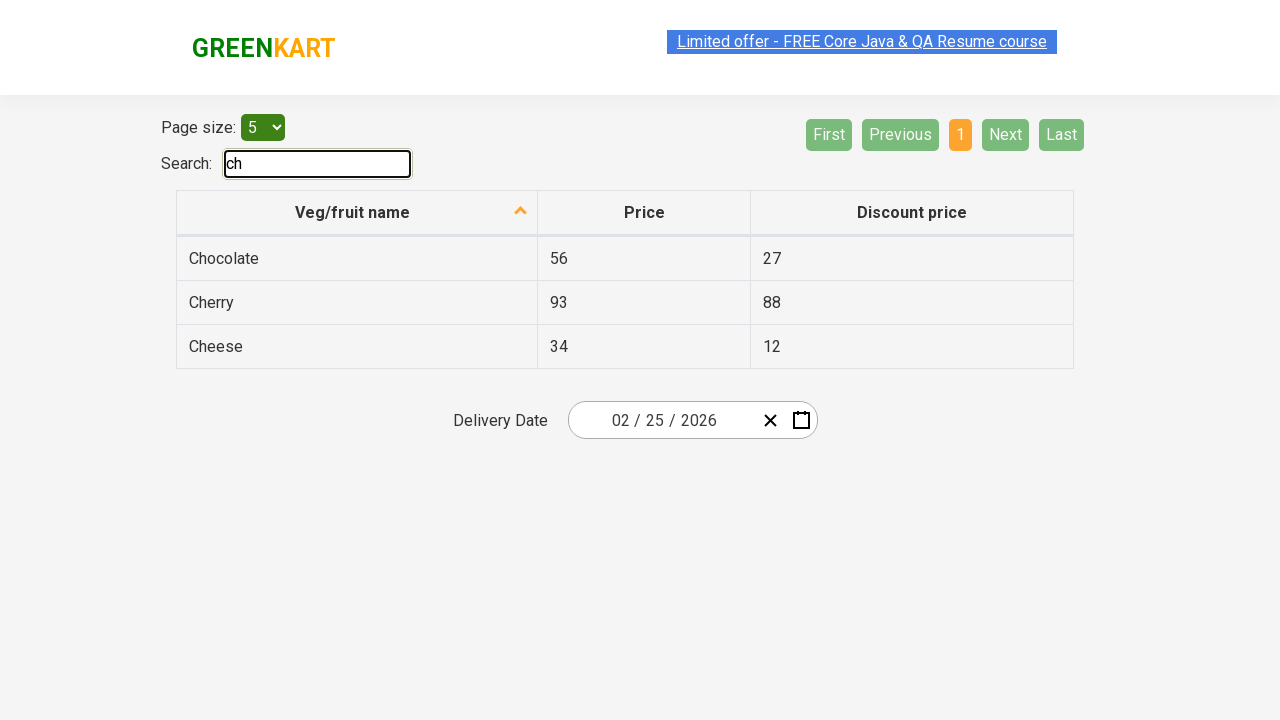

Verified that filtered item 'cherry' contains search term 'ch'
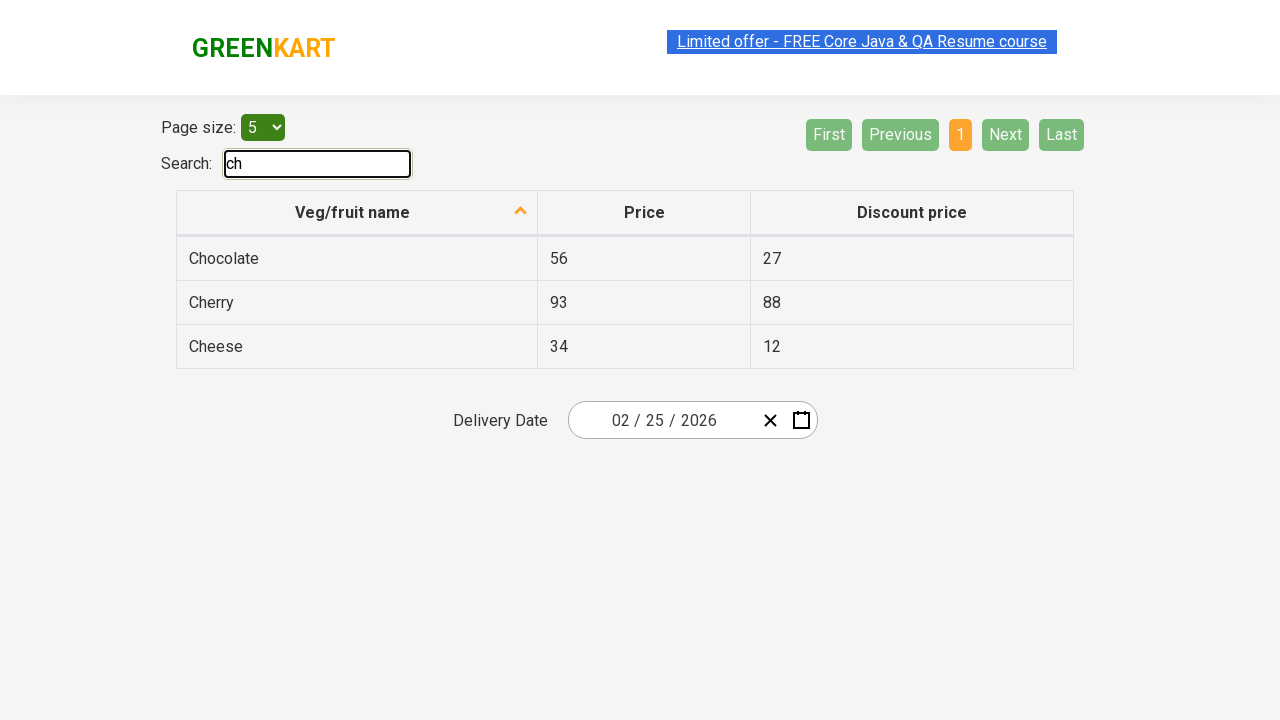

Verified that filtered item 'cheese' contains search term 'ch'
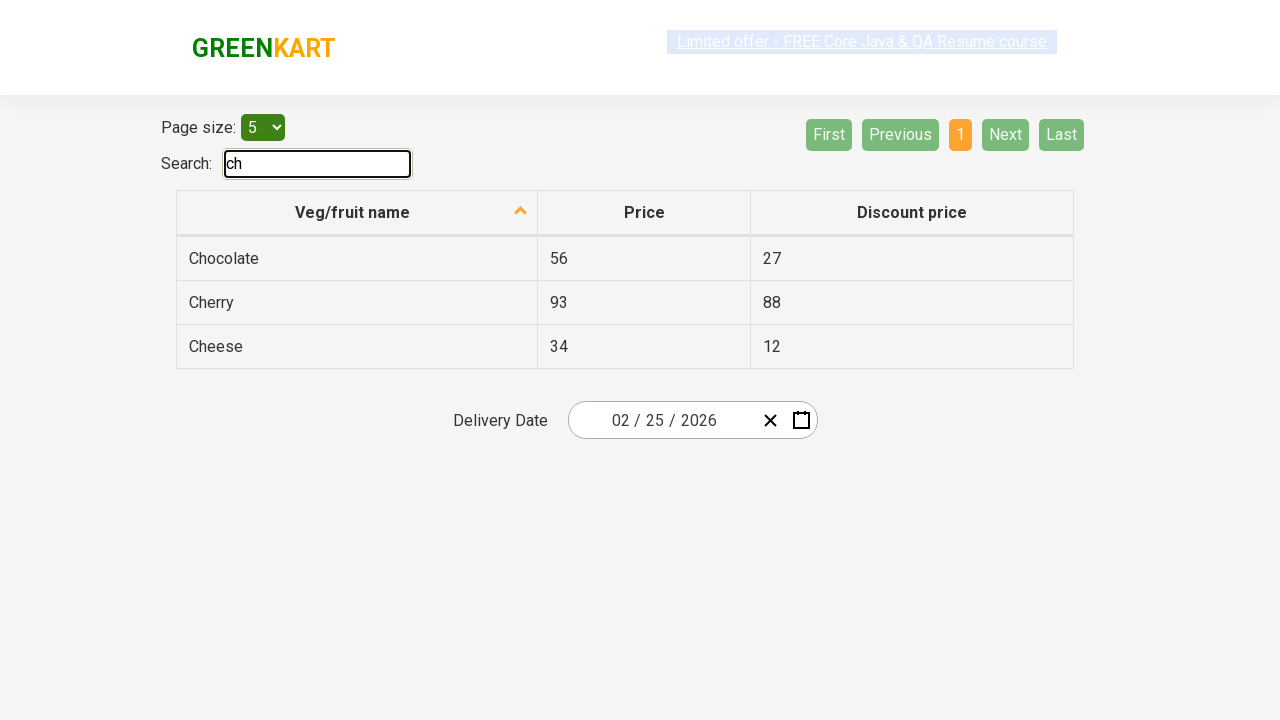

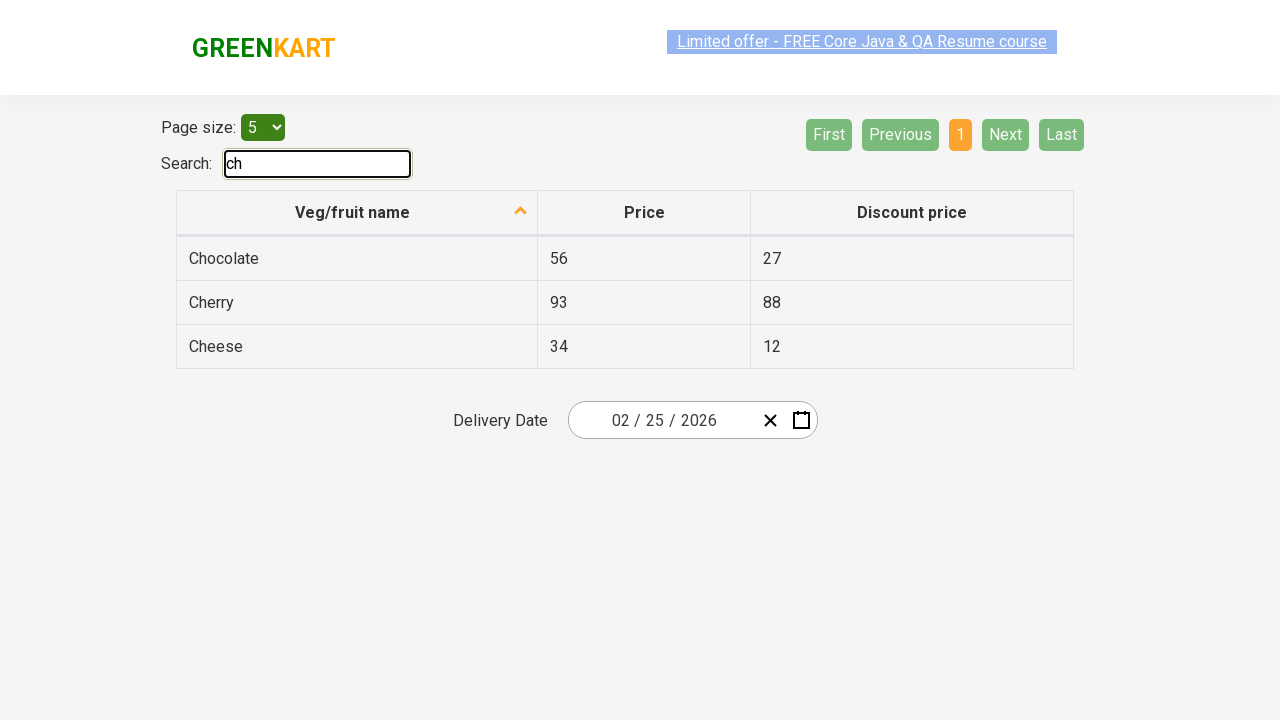